Tests JavaScript alert, confirm, and prompt dialogs by clicking styled buttons and handling each alert type based on the alert text content - accepting alerts, confirming dialogs, and entering text in prompts.

Starting URL: https://testpages.herokuapp.com/styled/alerts/alert-test.html

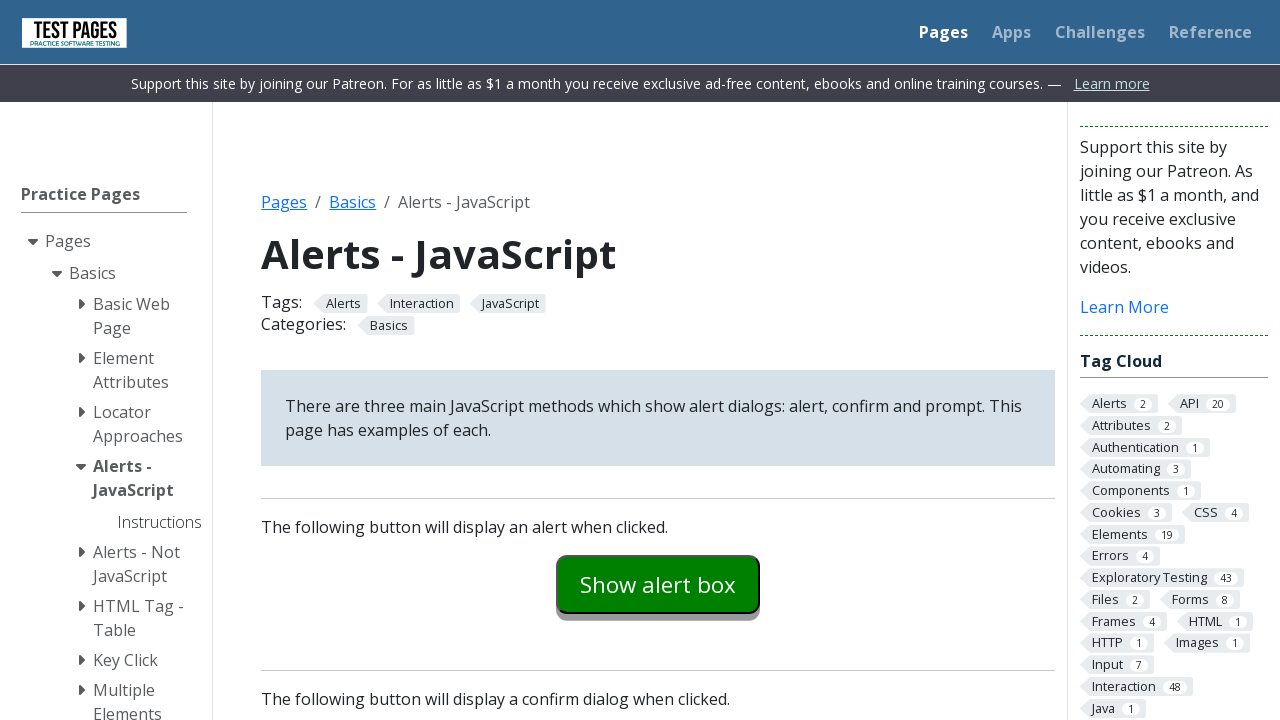

Set up dialog handler to manage alert, confirm, and prompt dialogs
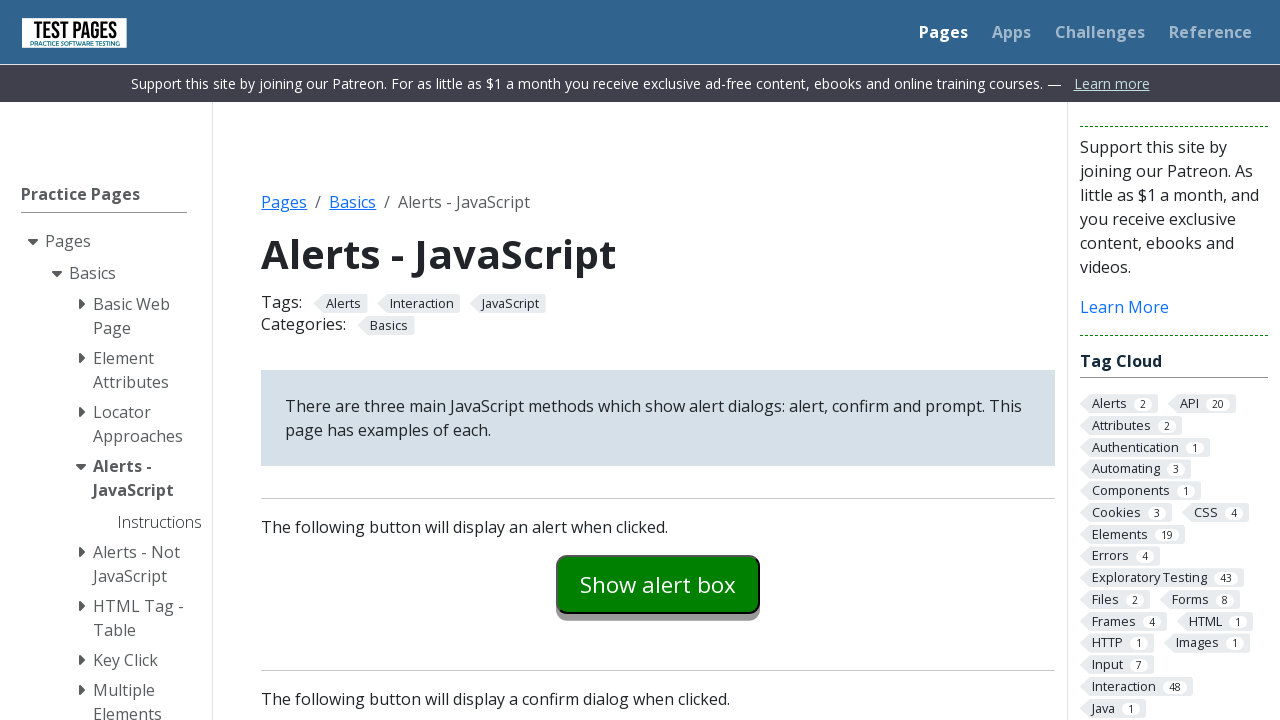

Located all styled click buttons on the page
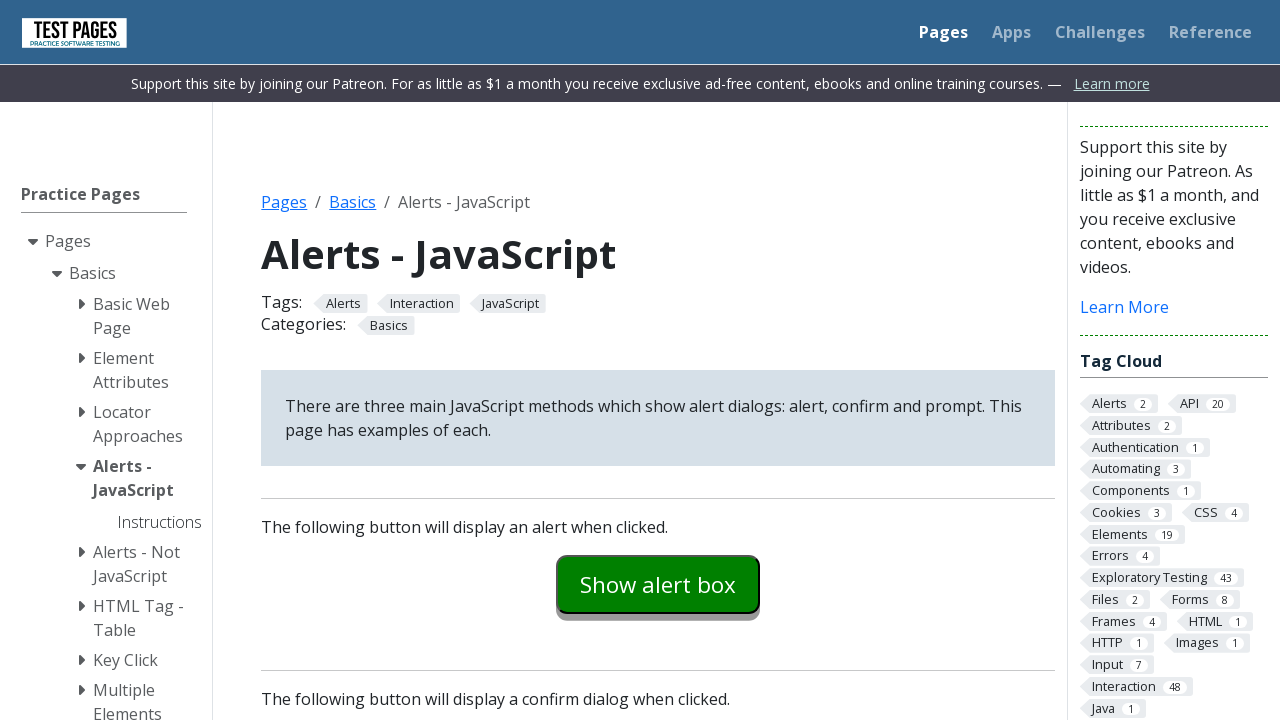

Clicked styled button to trigger dialog at (658, 584) on .styled-click-button >> nth=0
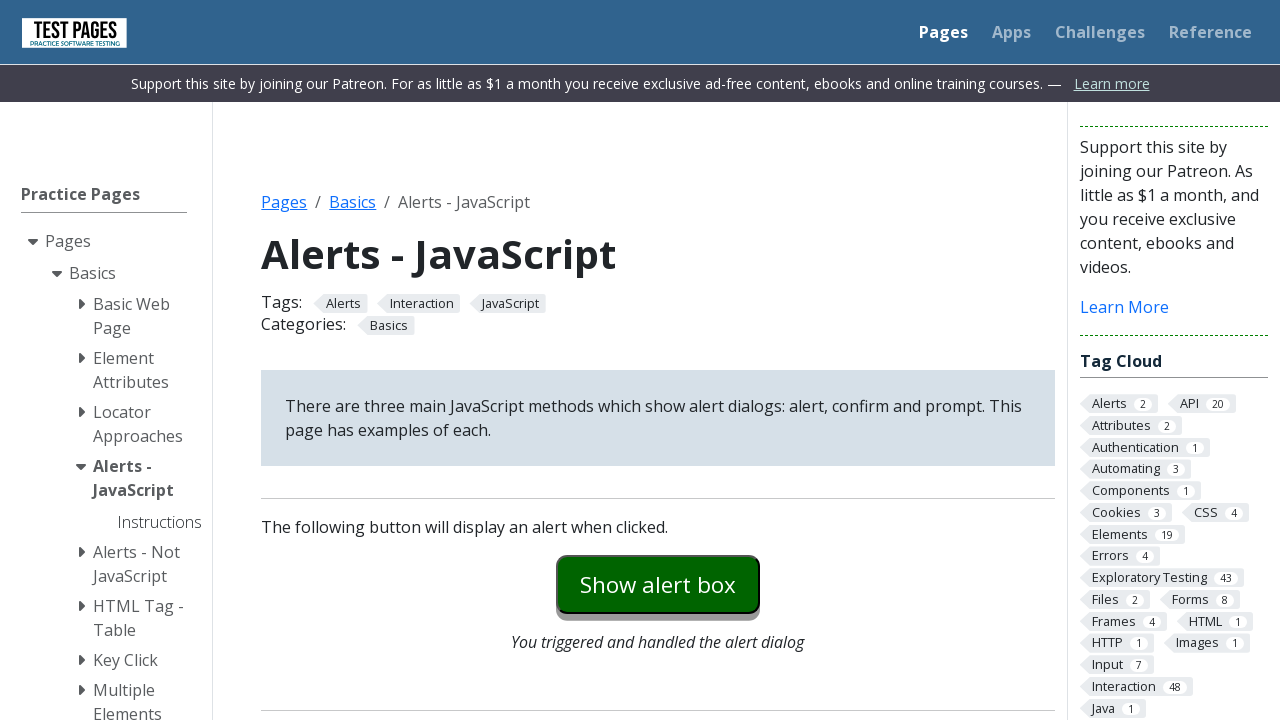

Waited for dialog to be handled
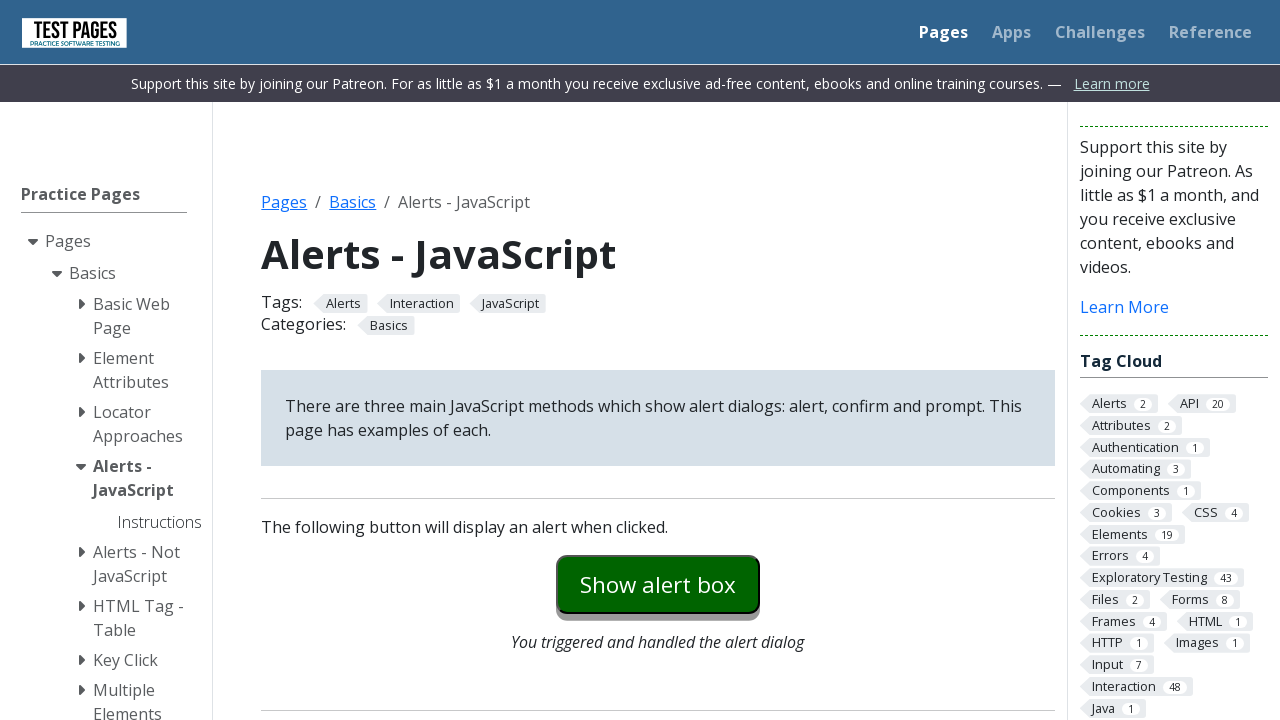

Clicked styled button to trigger dialog at (658, 360) on .styled-click-button >> nth=1
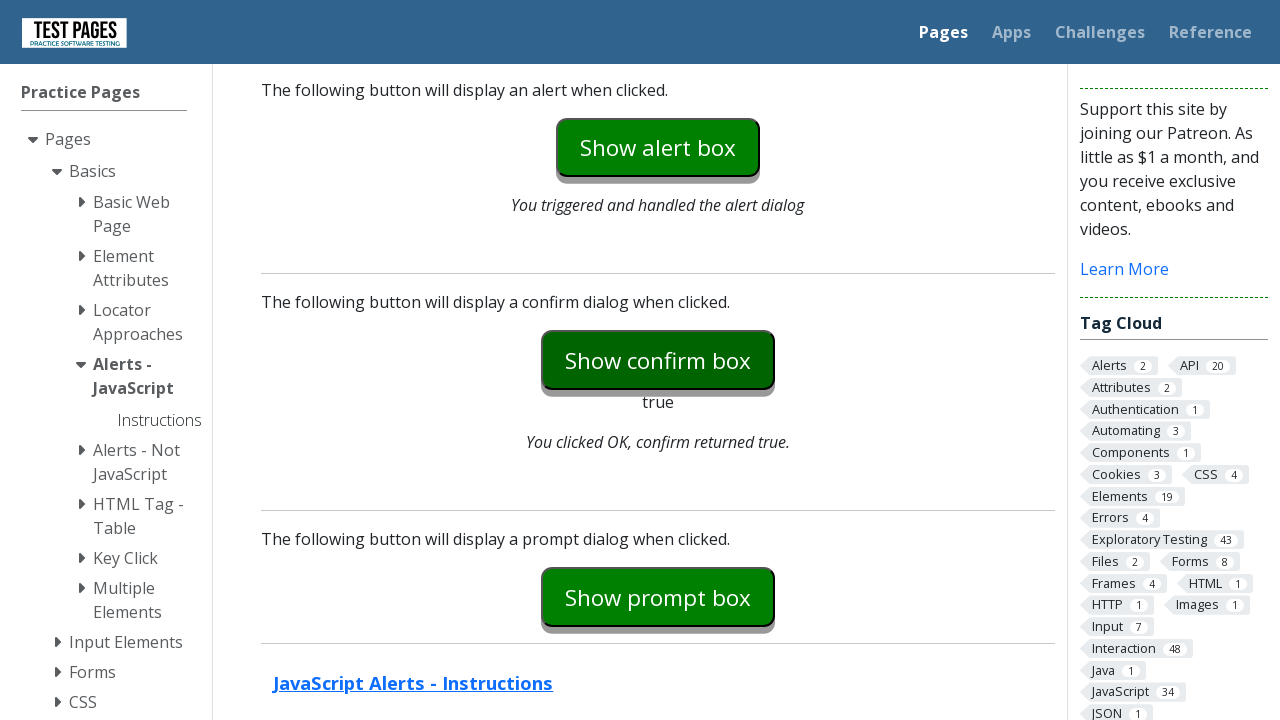

Waited for dialog to be handled
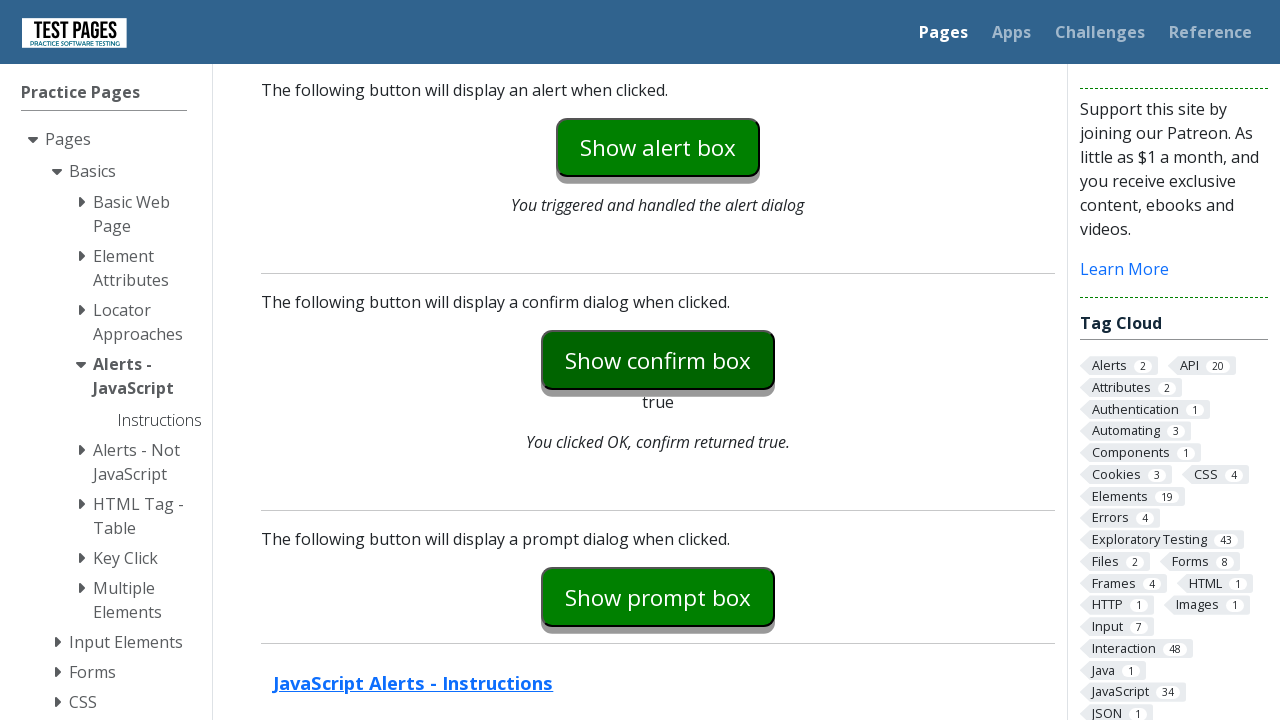

Clicked styled button to trigger dialog at (658, 597) on .styled-click-button >> nth=2
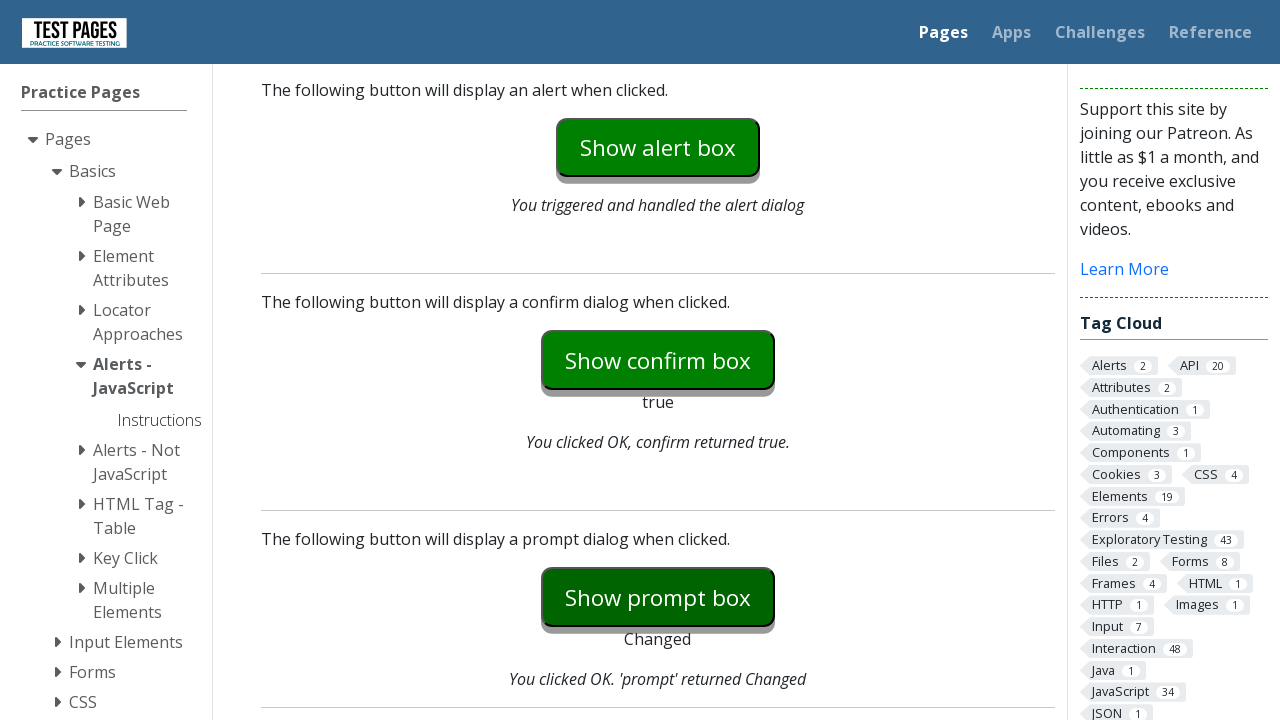

Waited for dialog to be handled
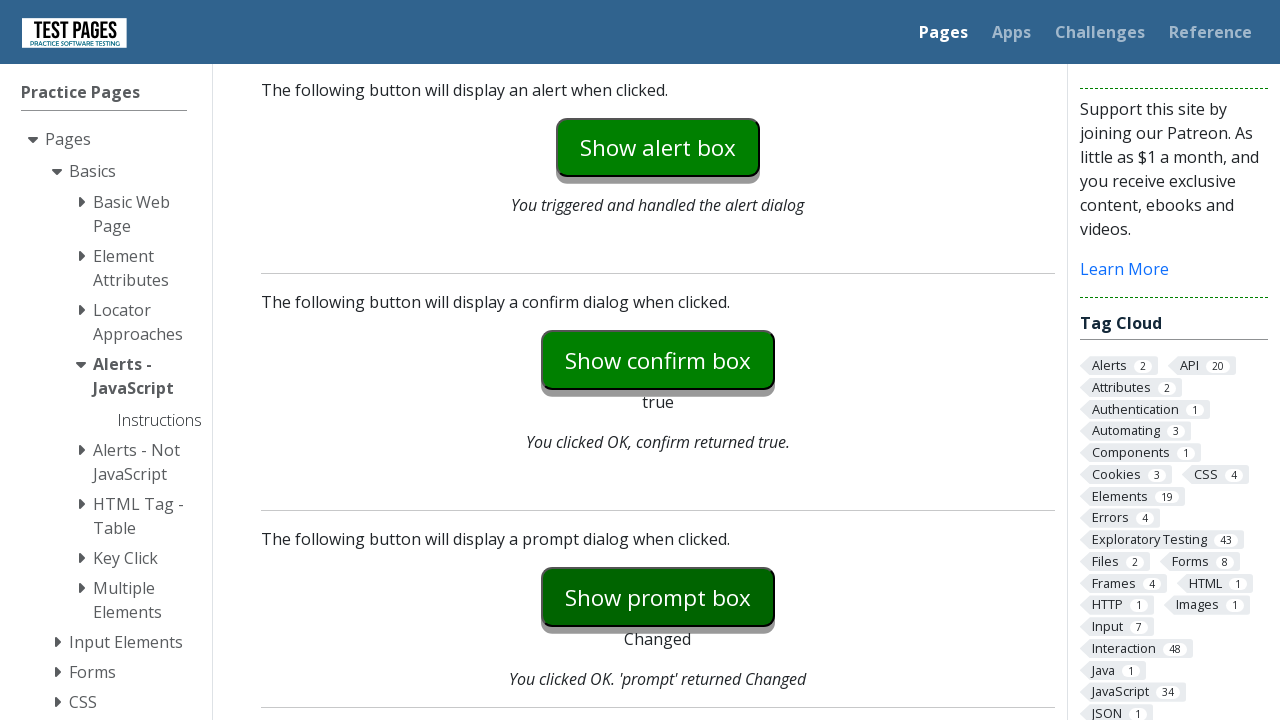

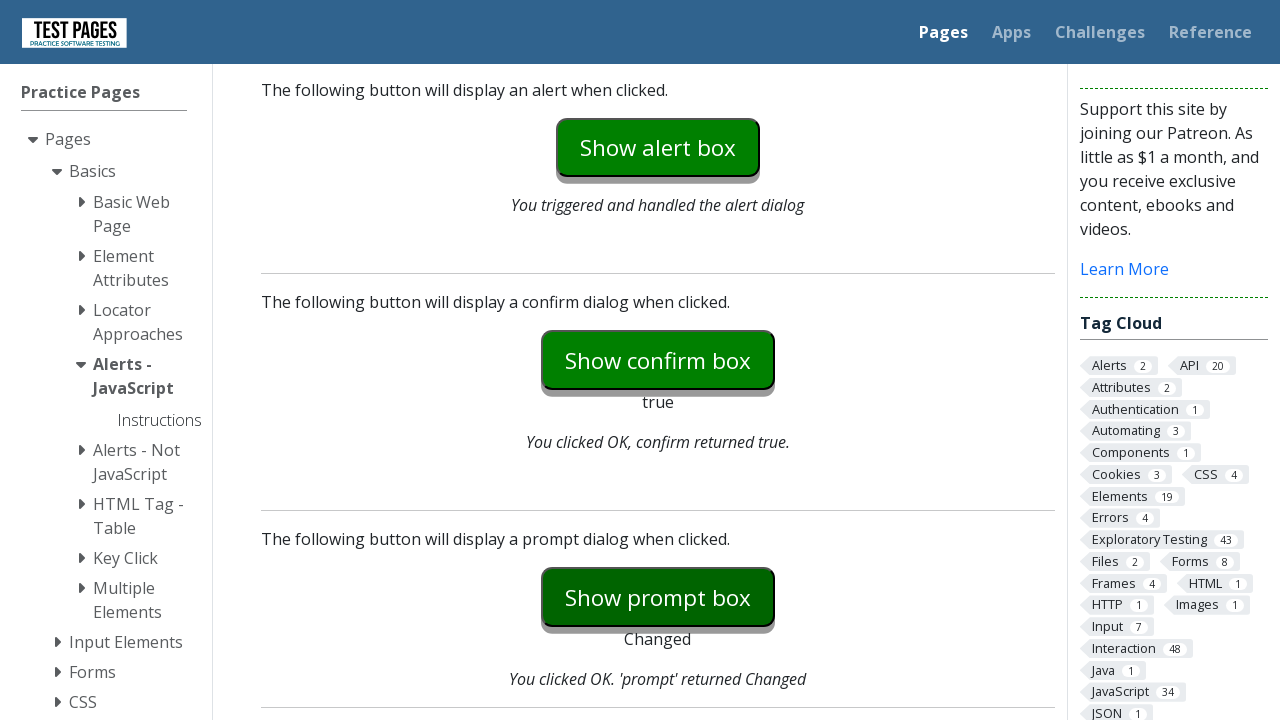